Tests an e-commerce cart functionality by adding multiple items to cart, proceeding to checkout, and applying a promo code

Starting URL: https://rahulshettyacademy.com/seleniumPractise/

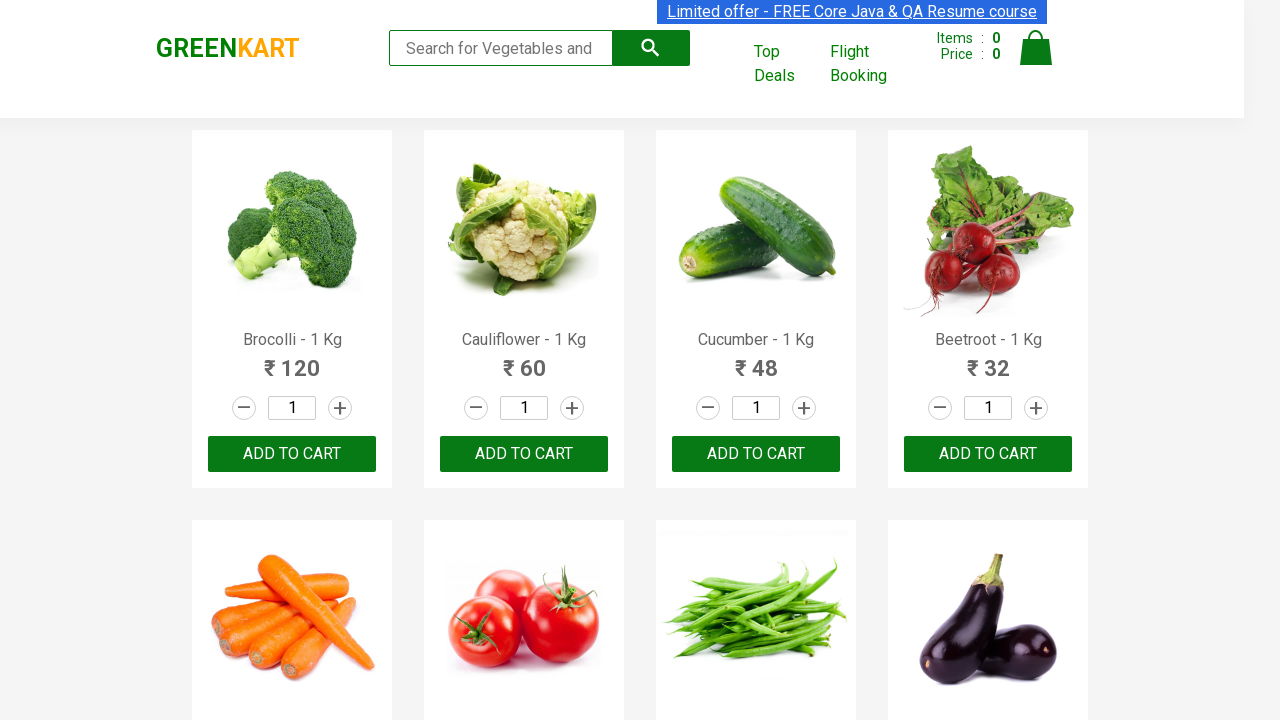

Retrieved all product elements from the page
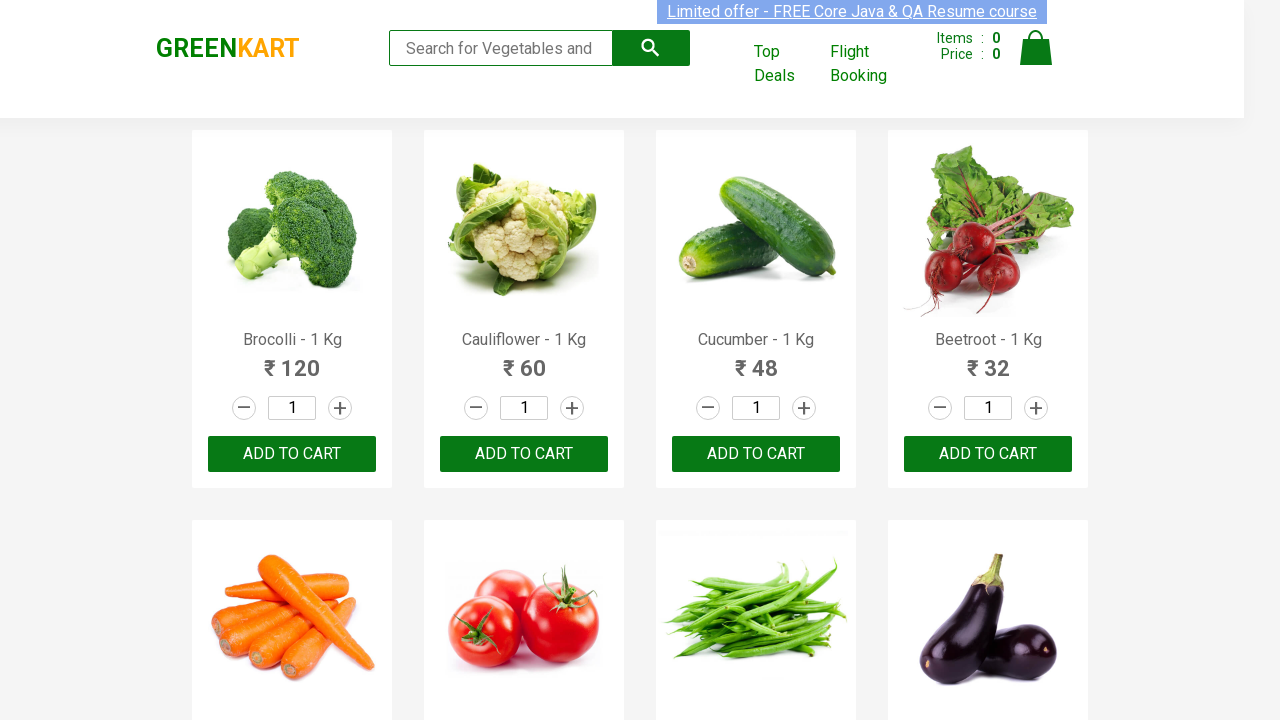

Added 'Brocolli' to cart at (292, 454) on div.product-action > button >> nth=0
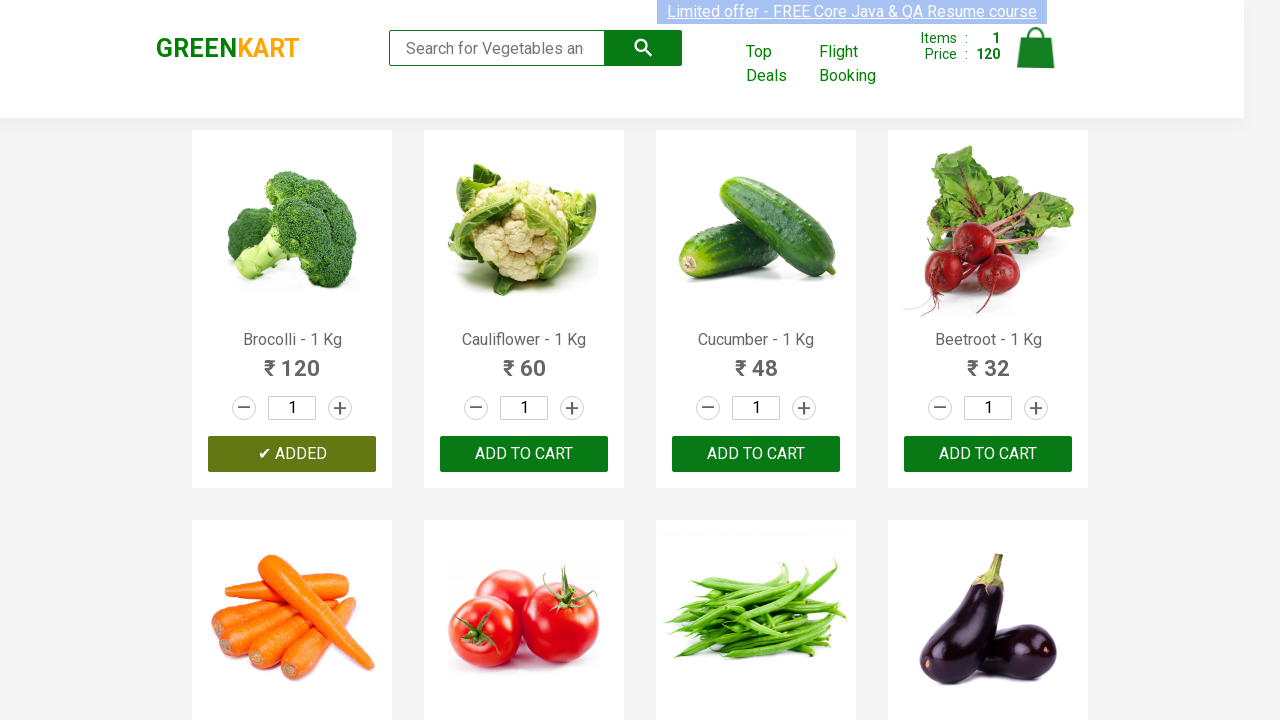

Added 'Cucumber' to cart at (756, 454) on div.product-action > button >> nth=2
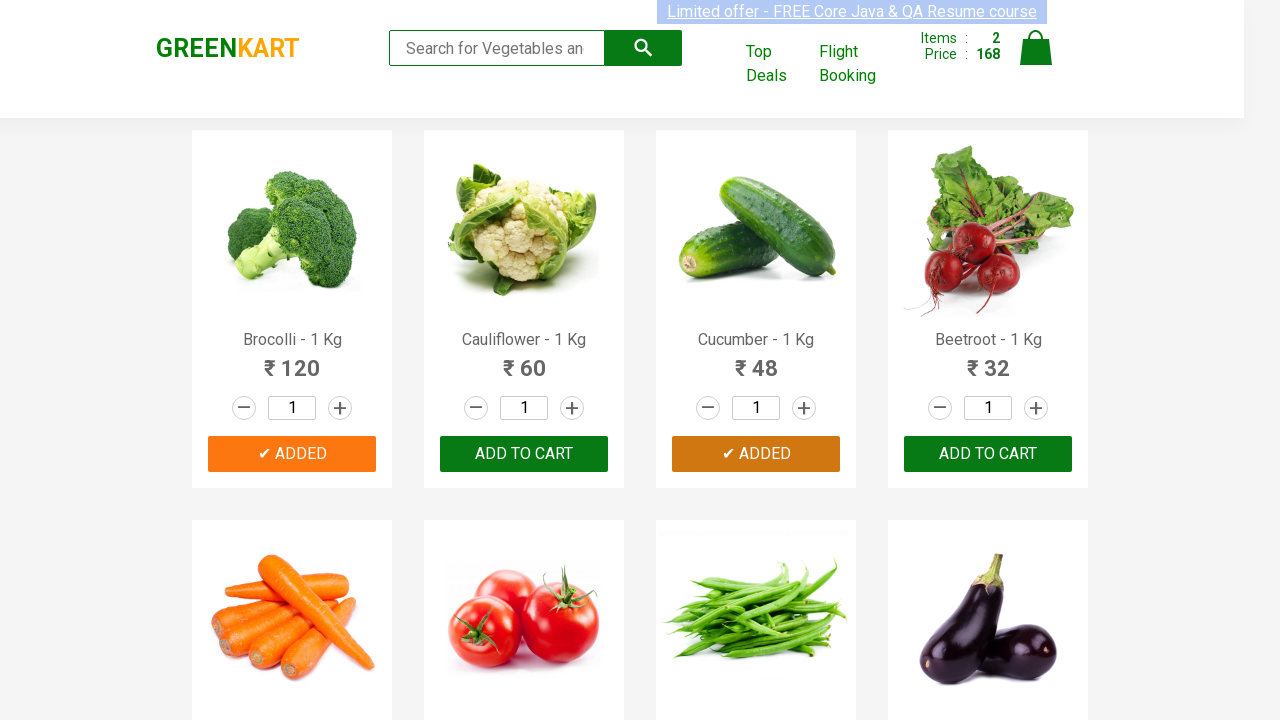

Added 'Beetroot' to cart at (988, 454) on div.product-action > button >> nth=3
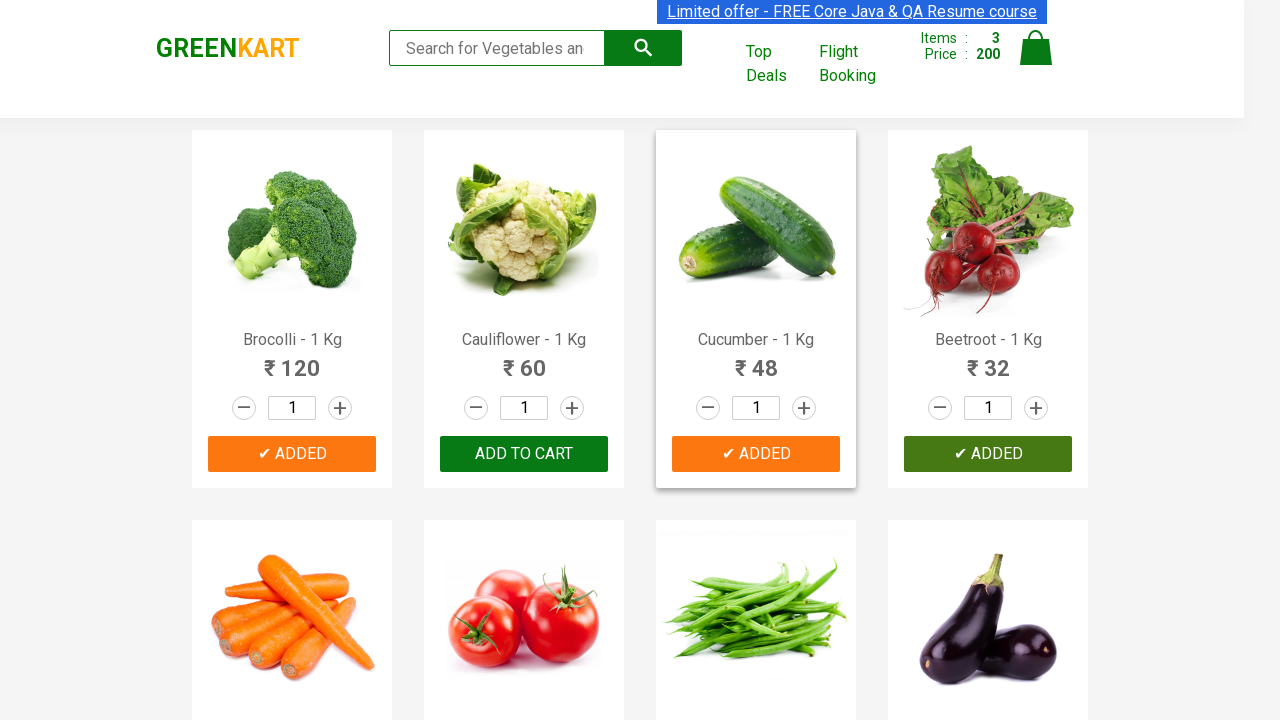

Added 'Mango' to cart at (524, 360) on div.product-action > button >> nth=17
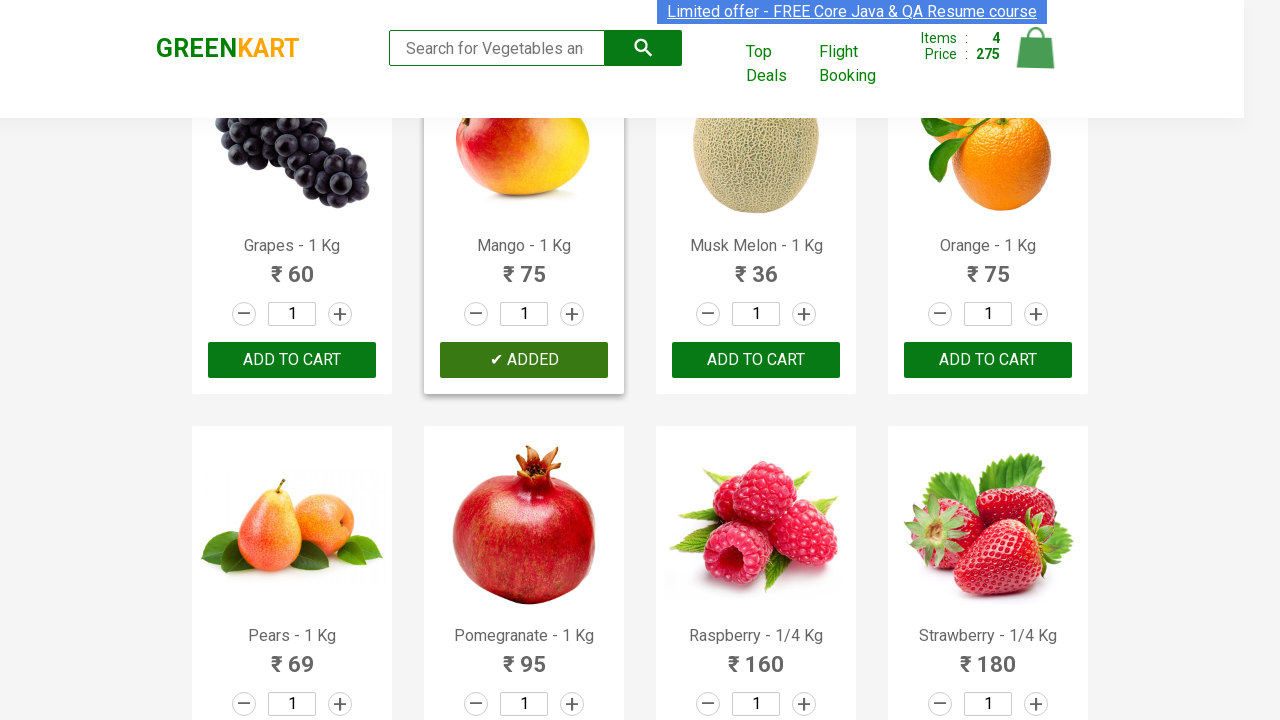

Clicked on cart icon to view cart at (1036, 48) on img[alt='Cart']
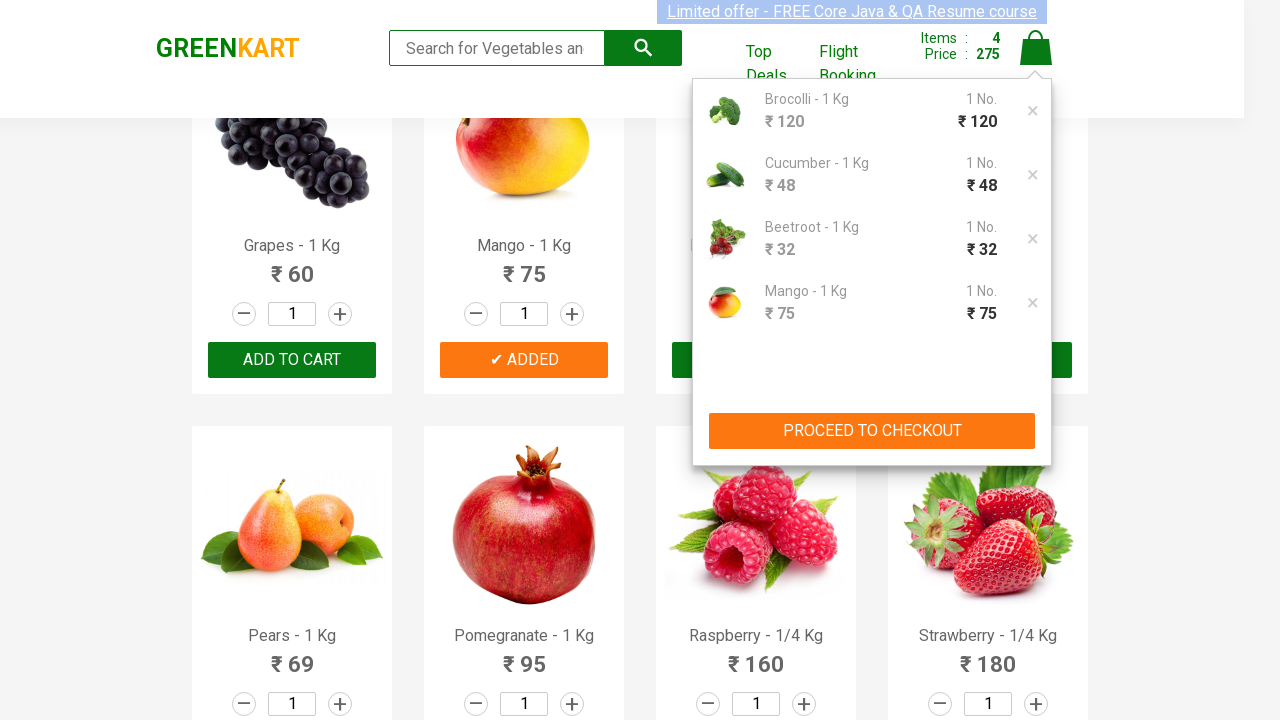

Clicked 'PROCEED TO CHECKOUT' button at (872, 431) on xpath=//button[text()='PROCEED TO CHECKOUT']
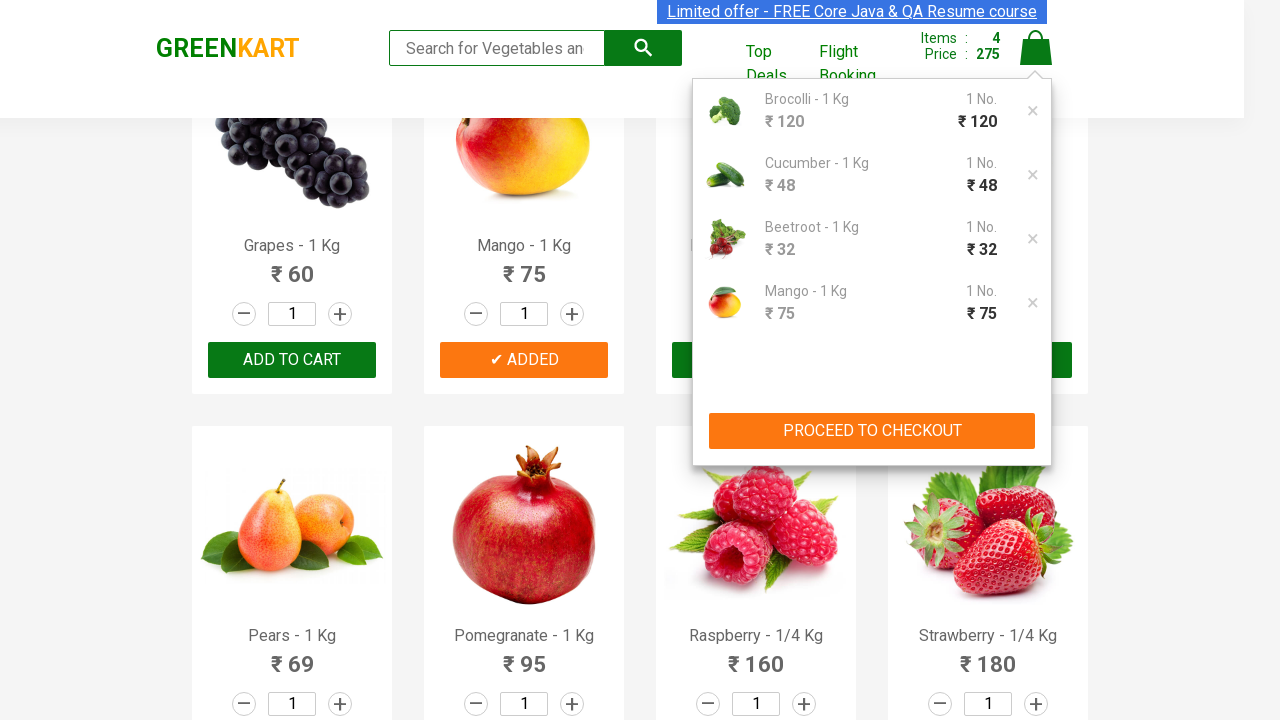

Promo code field became visible
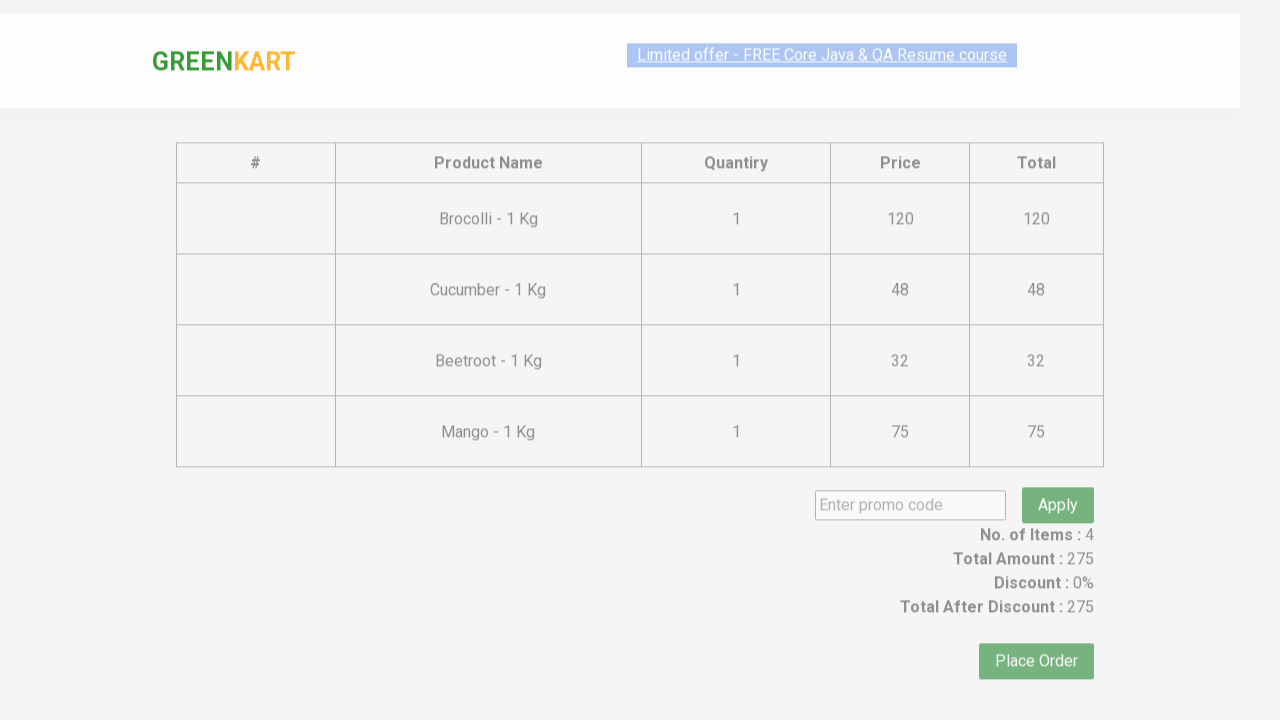

Entered promo code 'rahulshettyacademy' on .promoCode
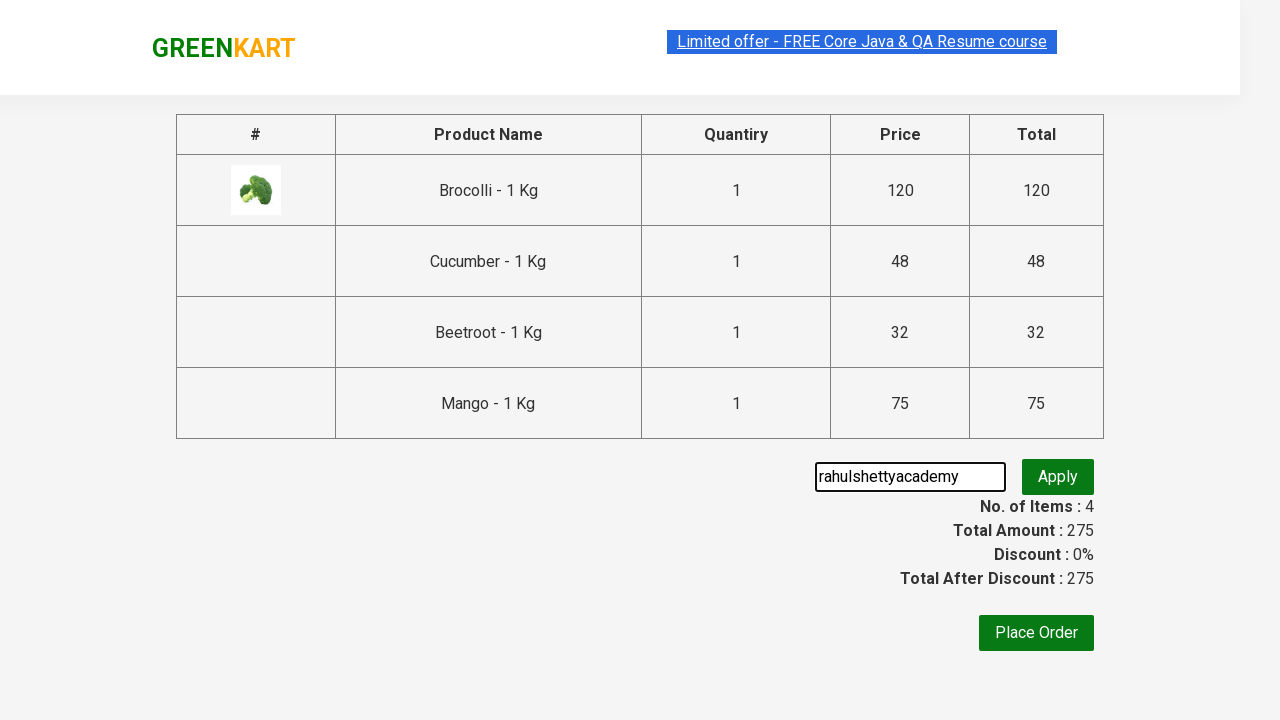

Clicked 'Apply' button to apply promo code at (1058, 477) on .promoBtn
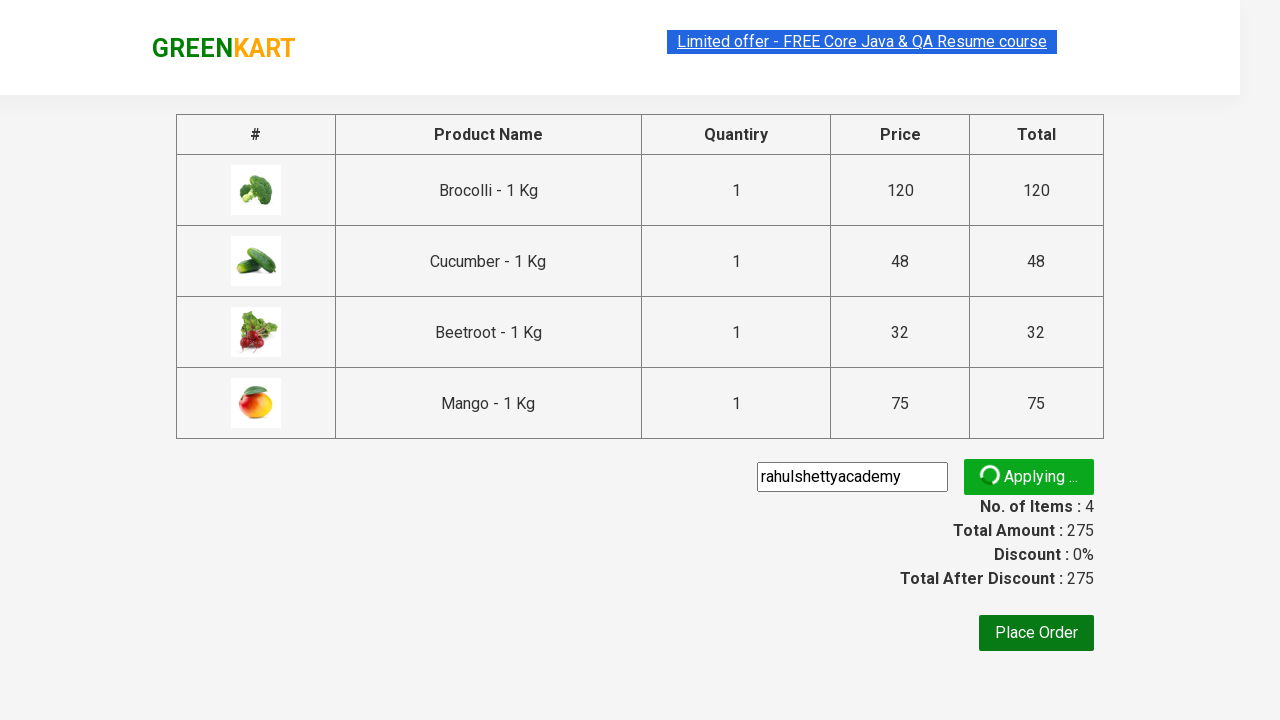

Promo code was successfully applied and info appeared
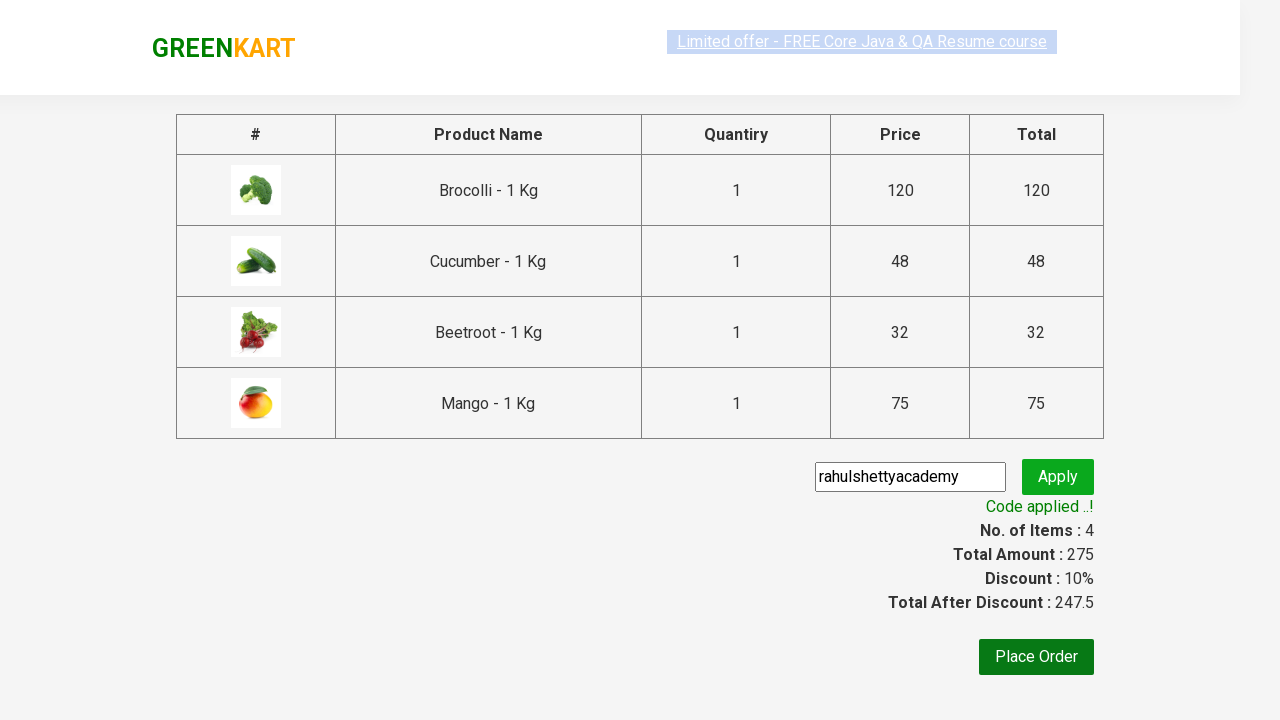

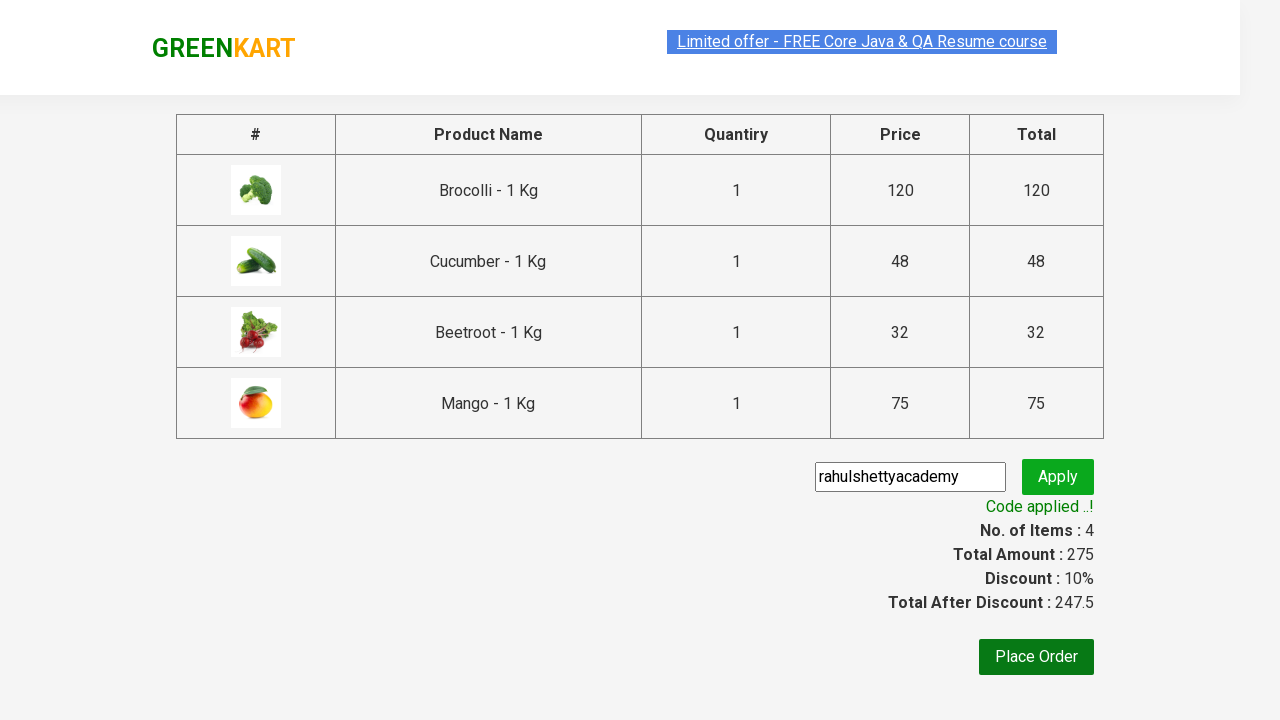